Tests a registration form by filling in first name, last name, and a third field, then submitting and verifying the success message

Starting URL: https://suninjuly.github.io/registration1.html

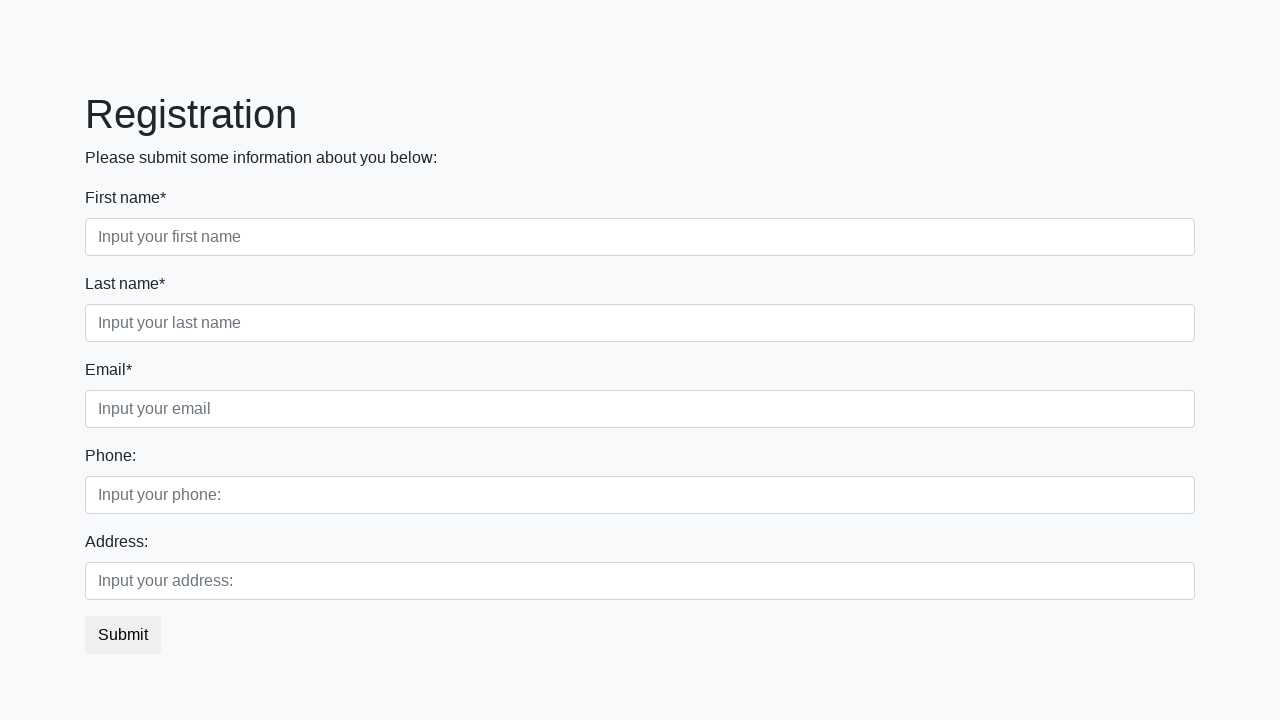

Navigated to registration form page
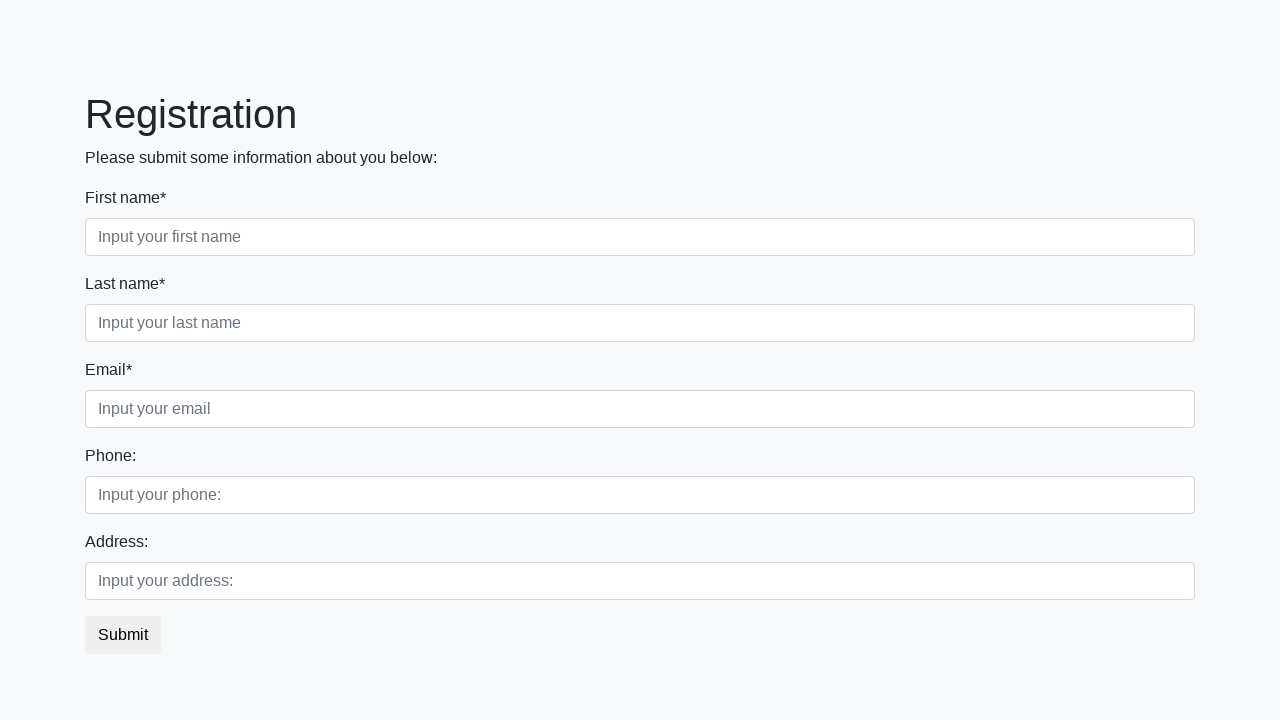

Filled first name field with 'Marcus' on .form-control.first[required]
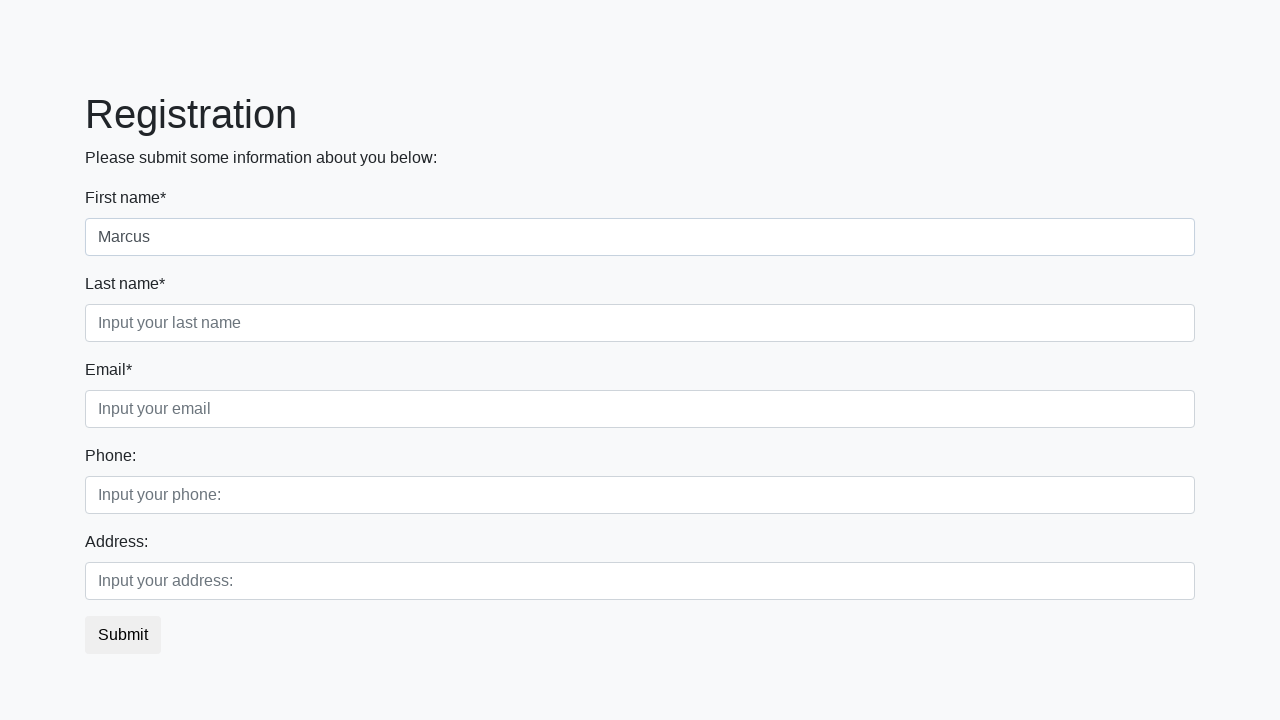

Filled last name field with 'Thompson' on .form-control.second[required]
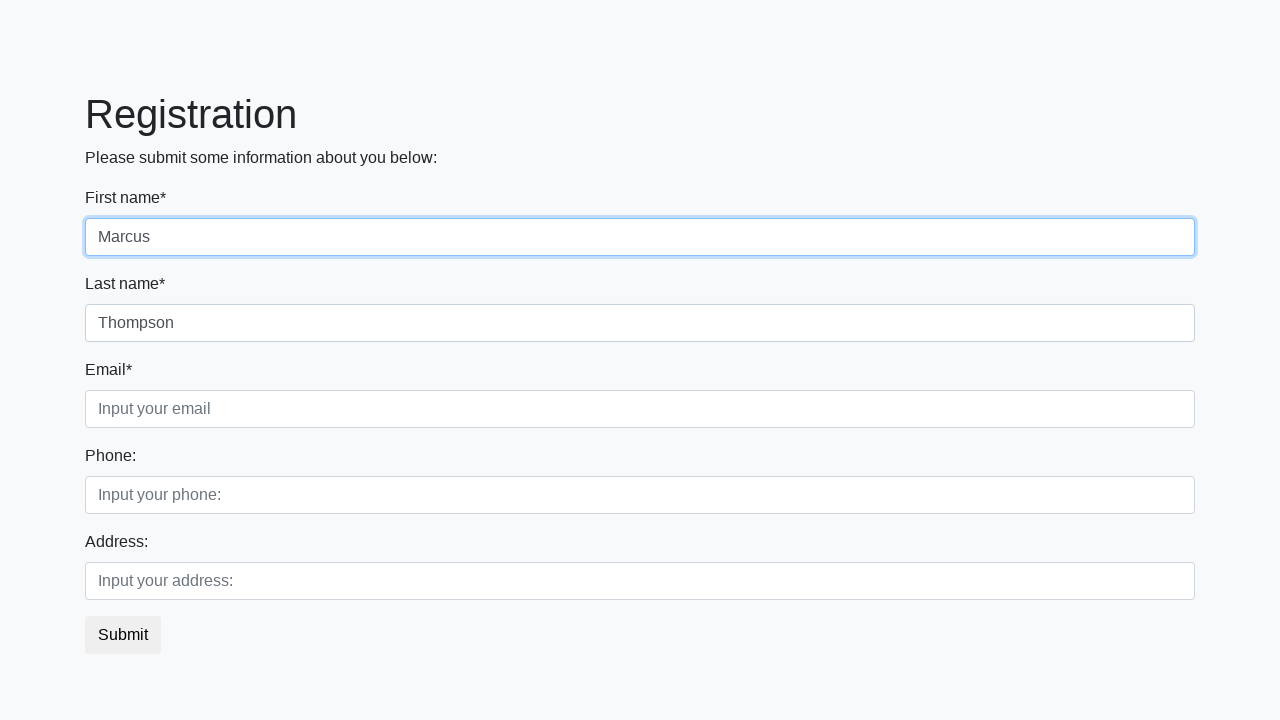

Filled third field with 'Excellent' on .form-control.third[required]
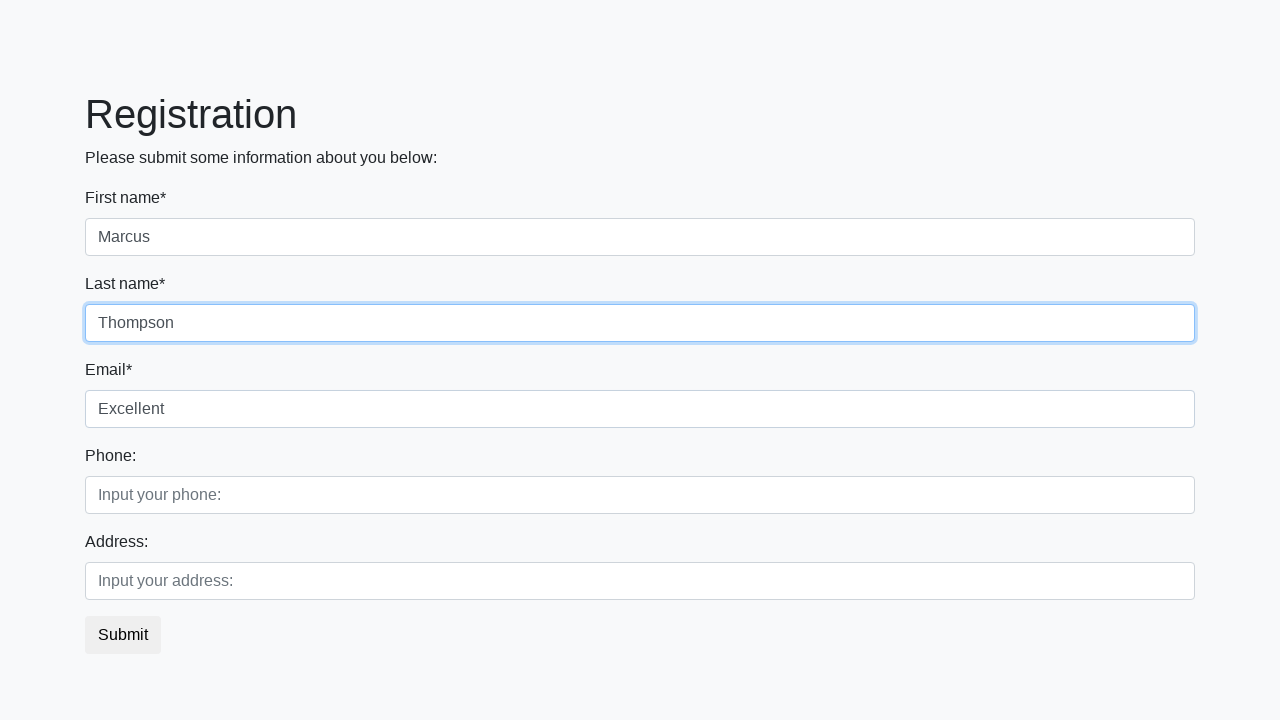

Clicked submit button at (123, 635) on button.btn
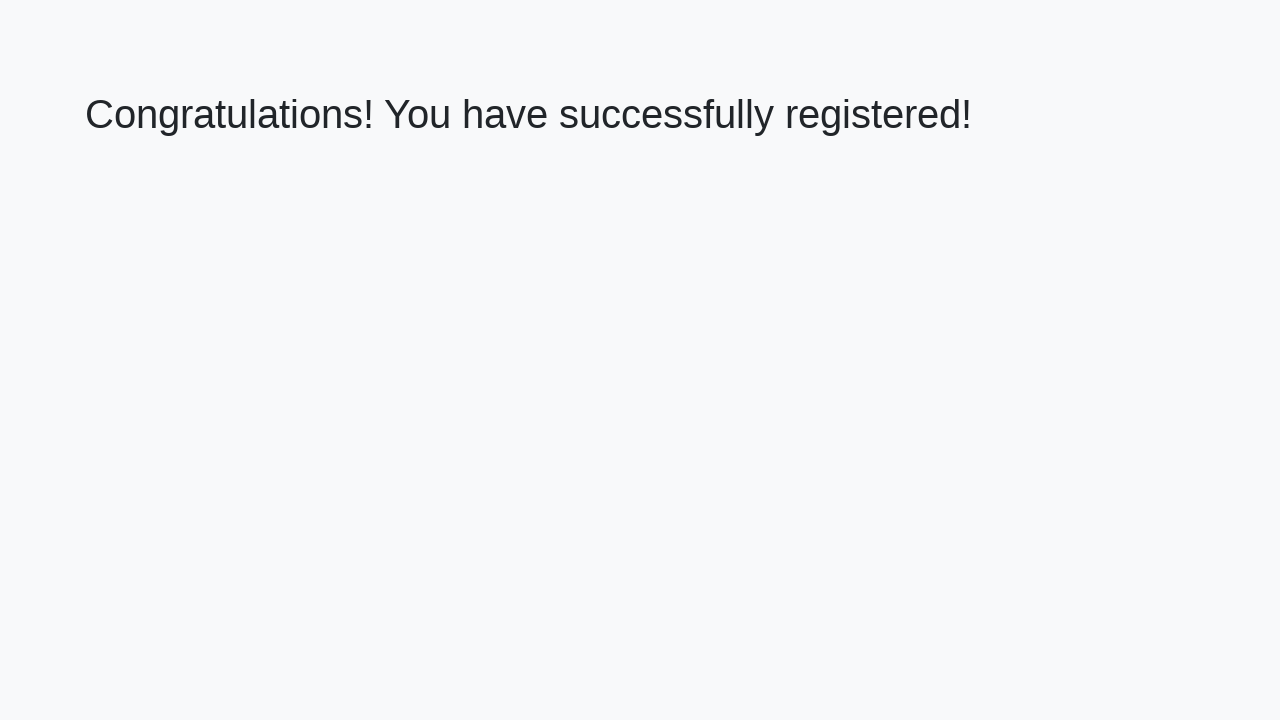

Success message heading loaded
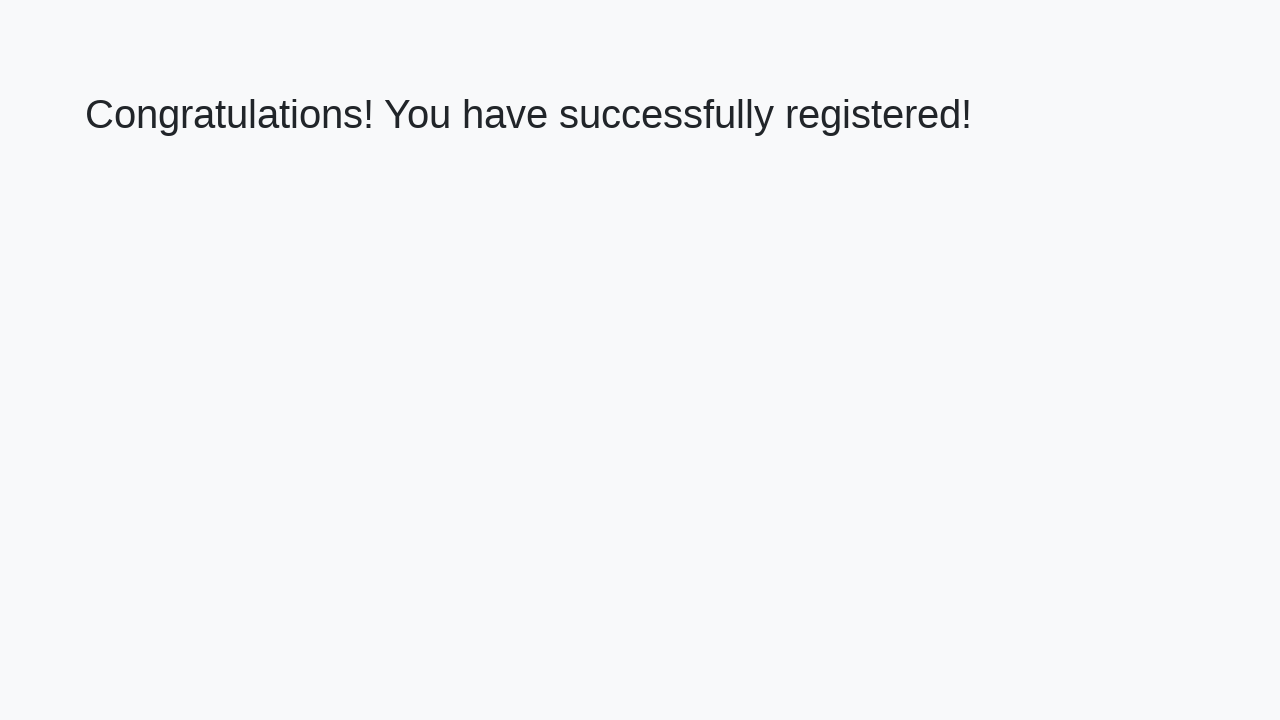

Retrieved success message text
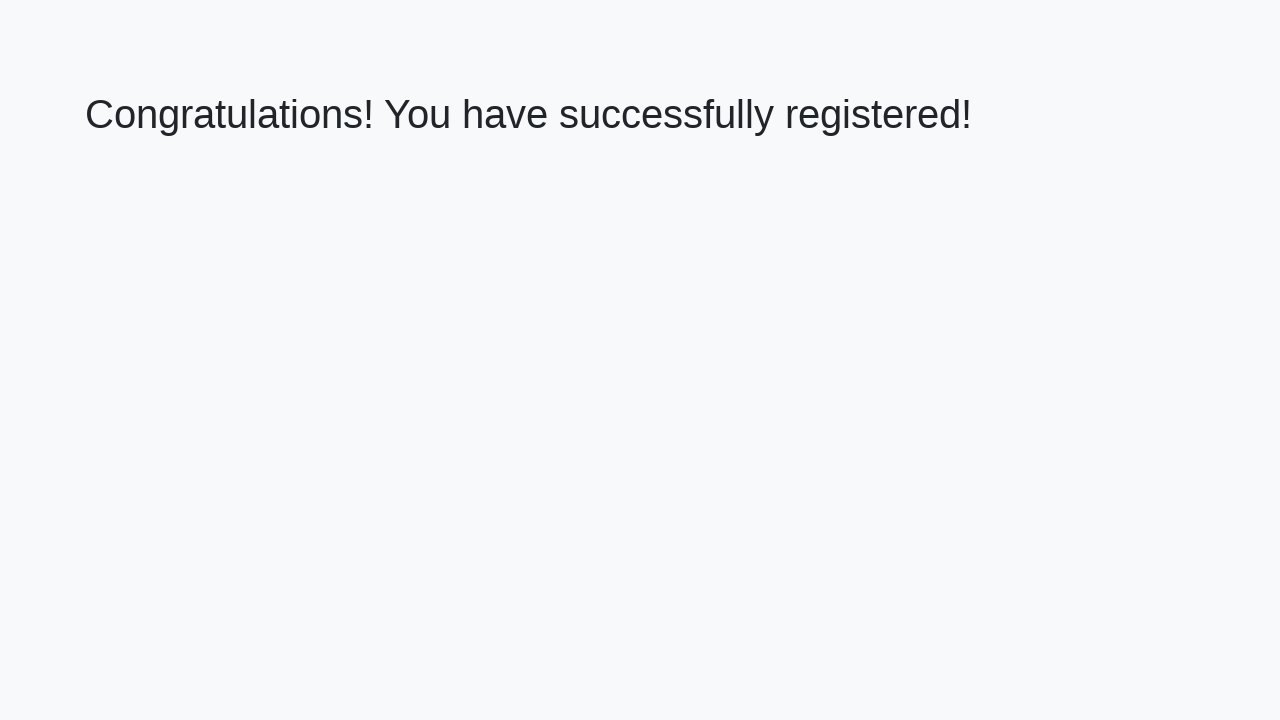

Verified success message matches expected text
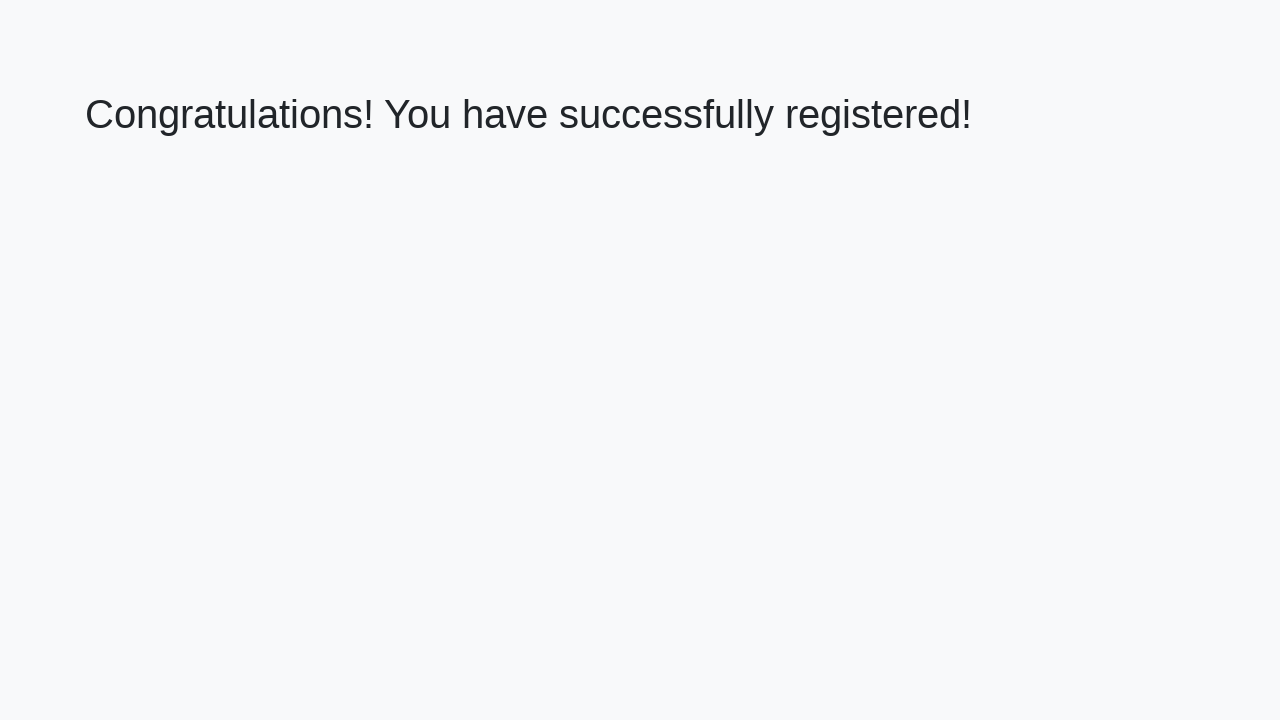

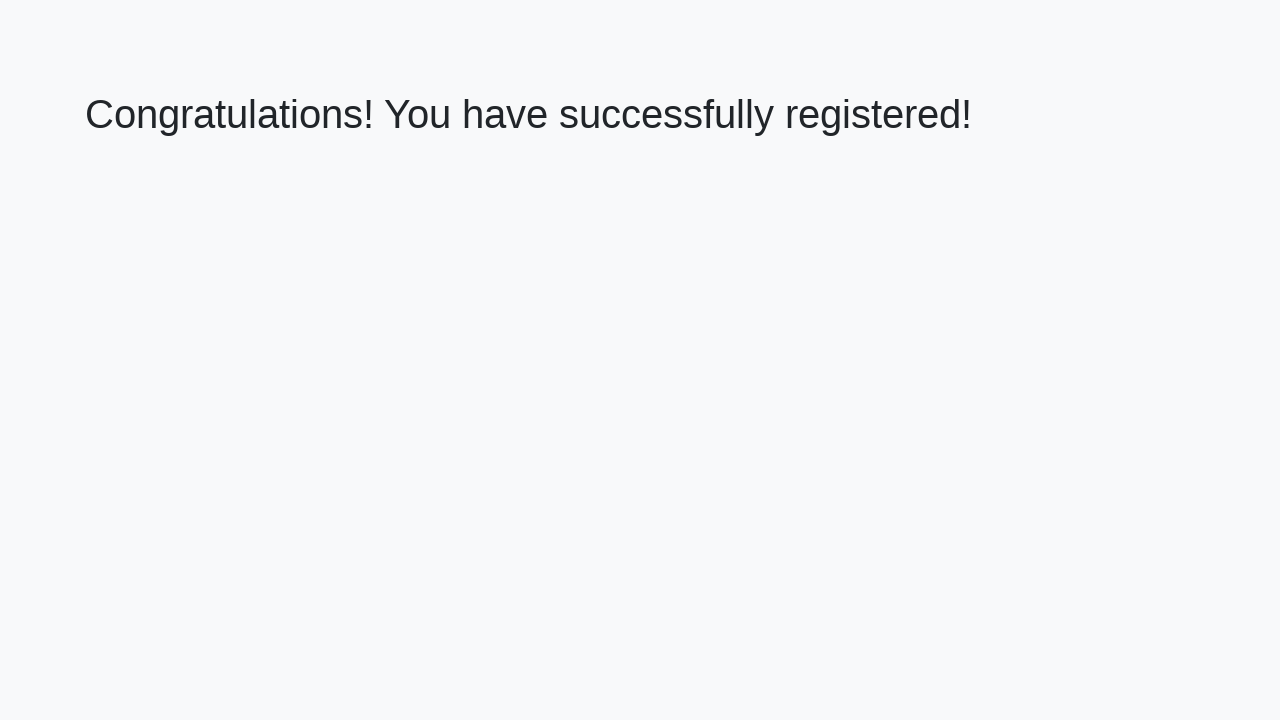